Tests page loading performance by measuring load time and verifying it completes within 10 seconds.

Starting URL: https://www.reviewnote.co.kr/

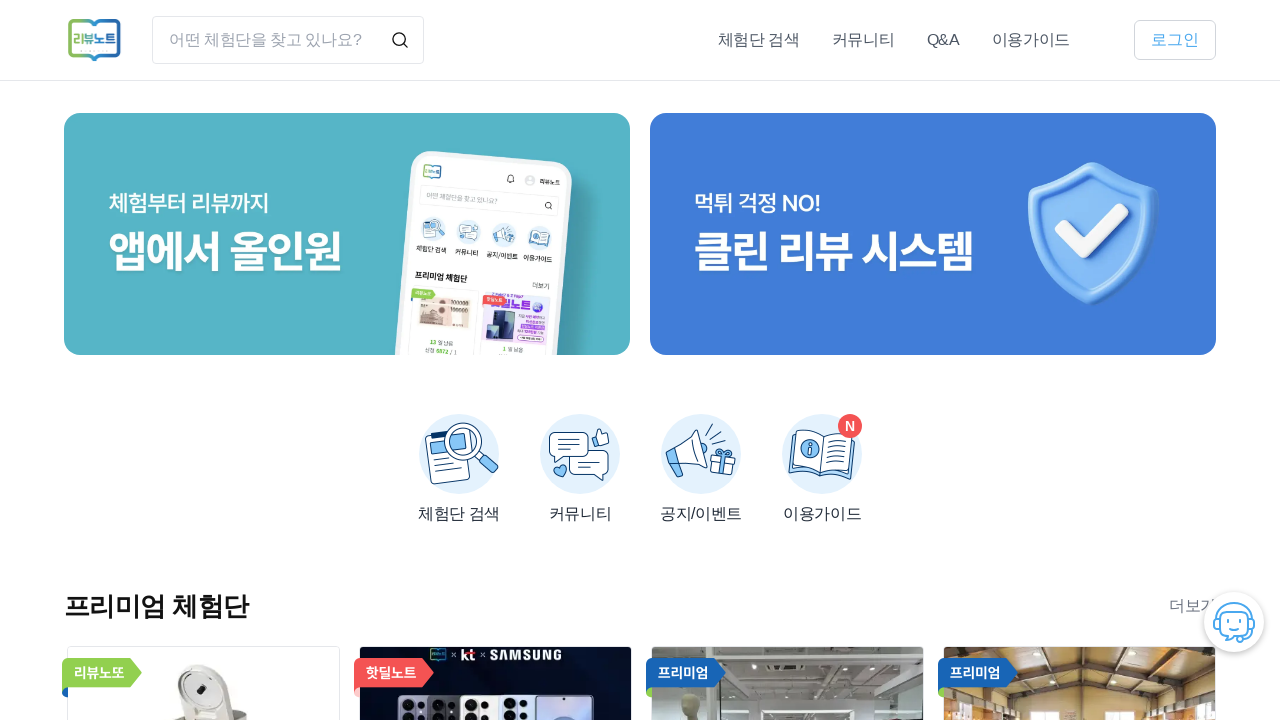

Page loaded with network idle state
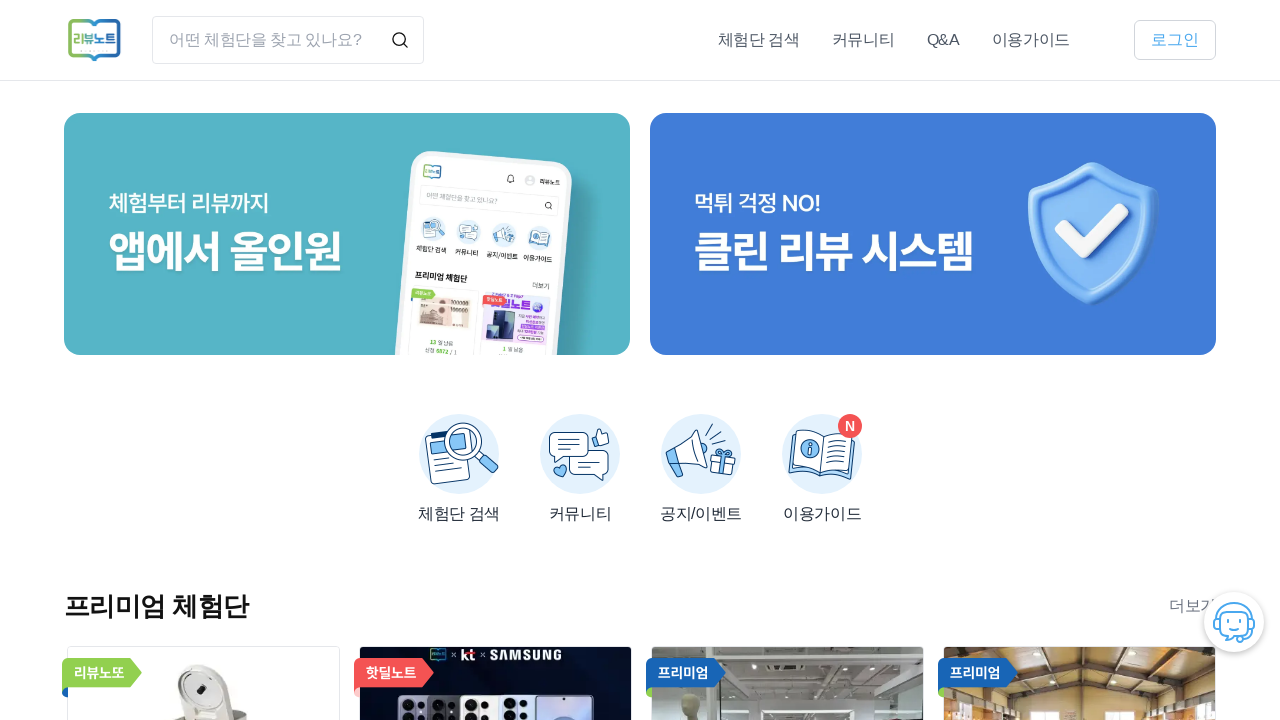

Page load time verified: 195.72ms (within 10 second limit)
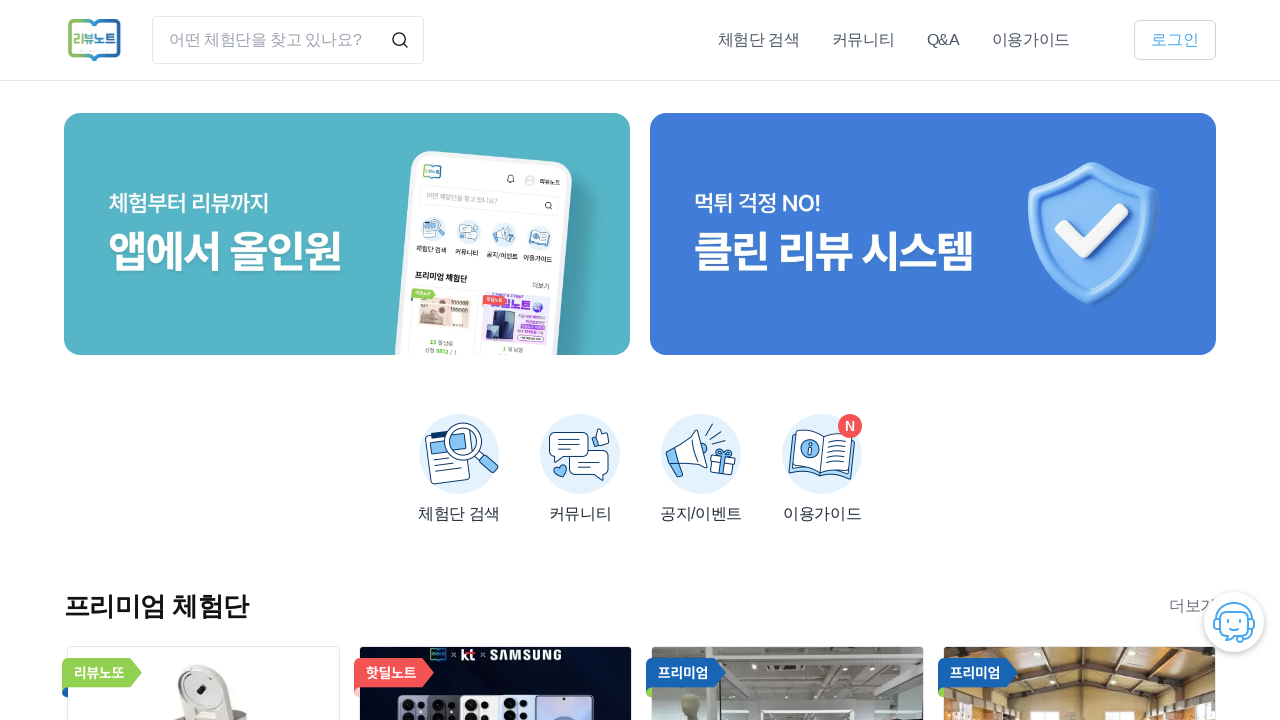

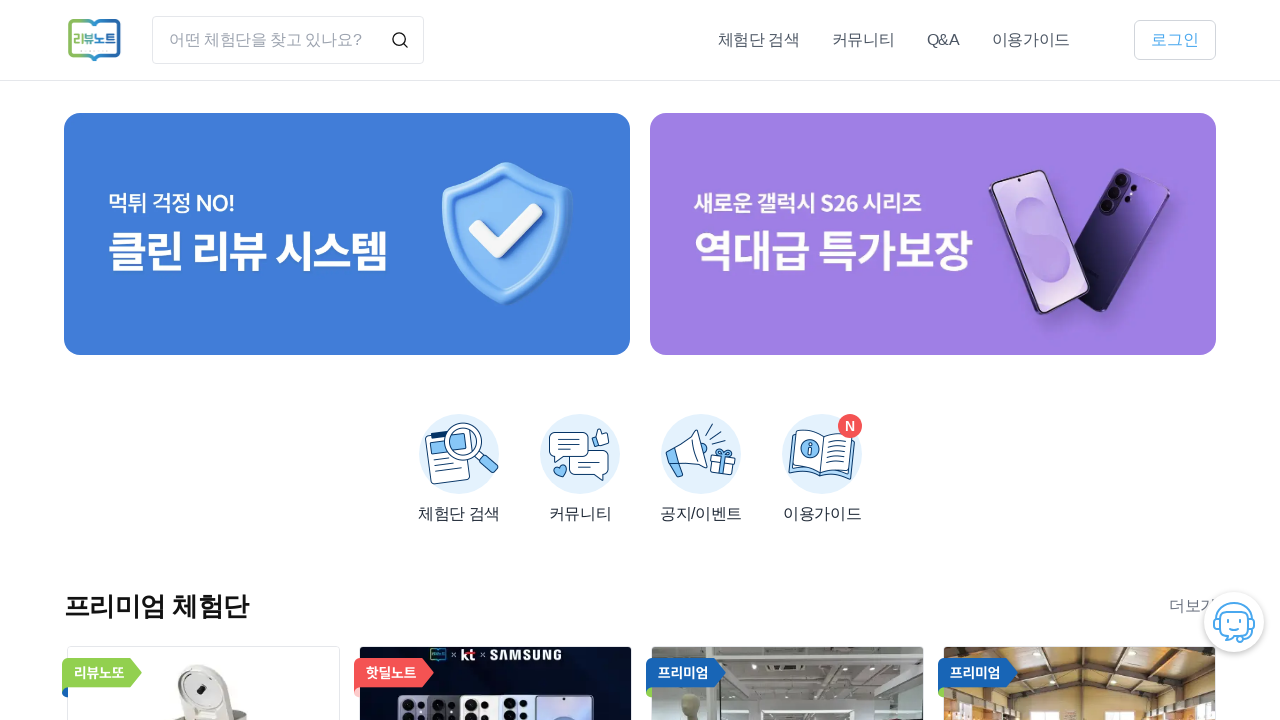